Tests JavaScript timer alert handling by clicking a button that triggers a delayed alert, waiting for the alert to appear, and accepting it.

Starting URL: https://demoqa.com/alerts

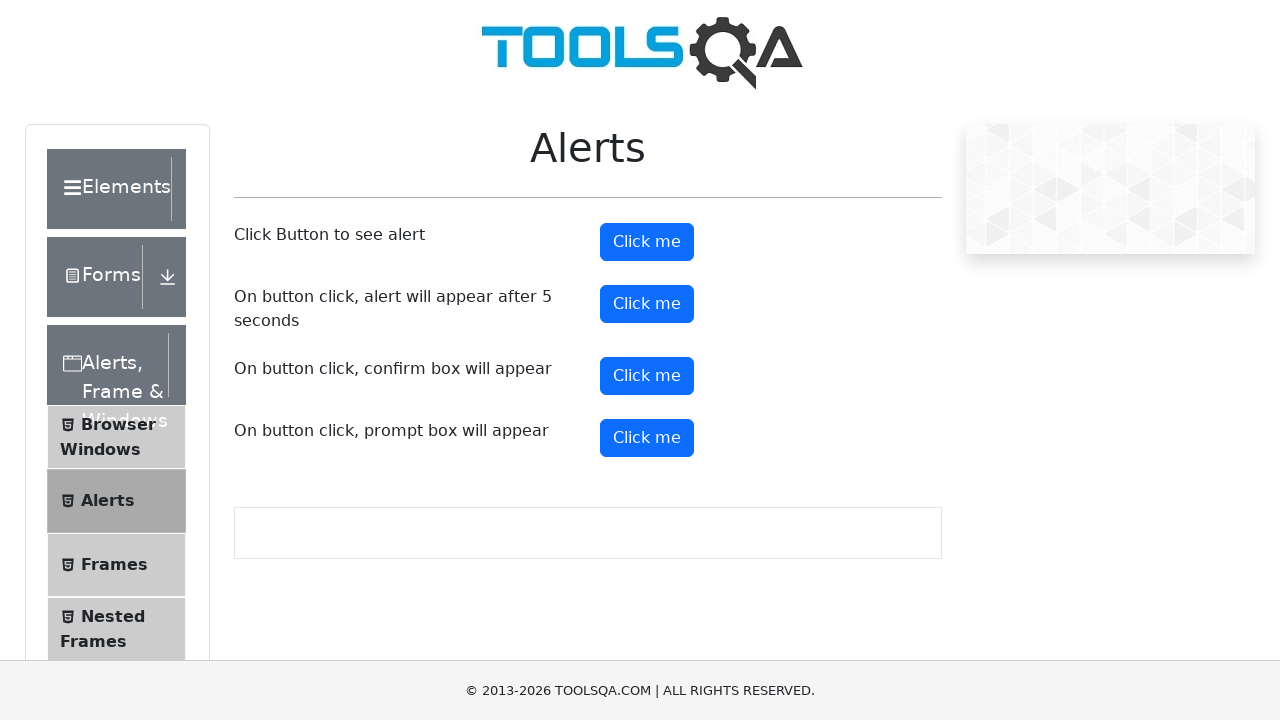

Clicked the timer alert button to trigger delayed alert at (647, 304) on #timerAlertButton
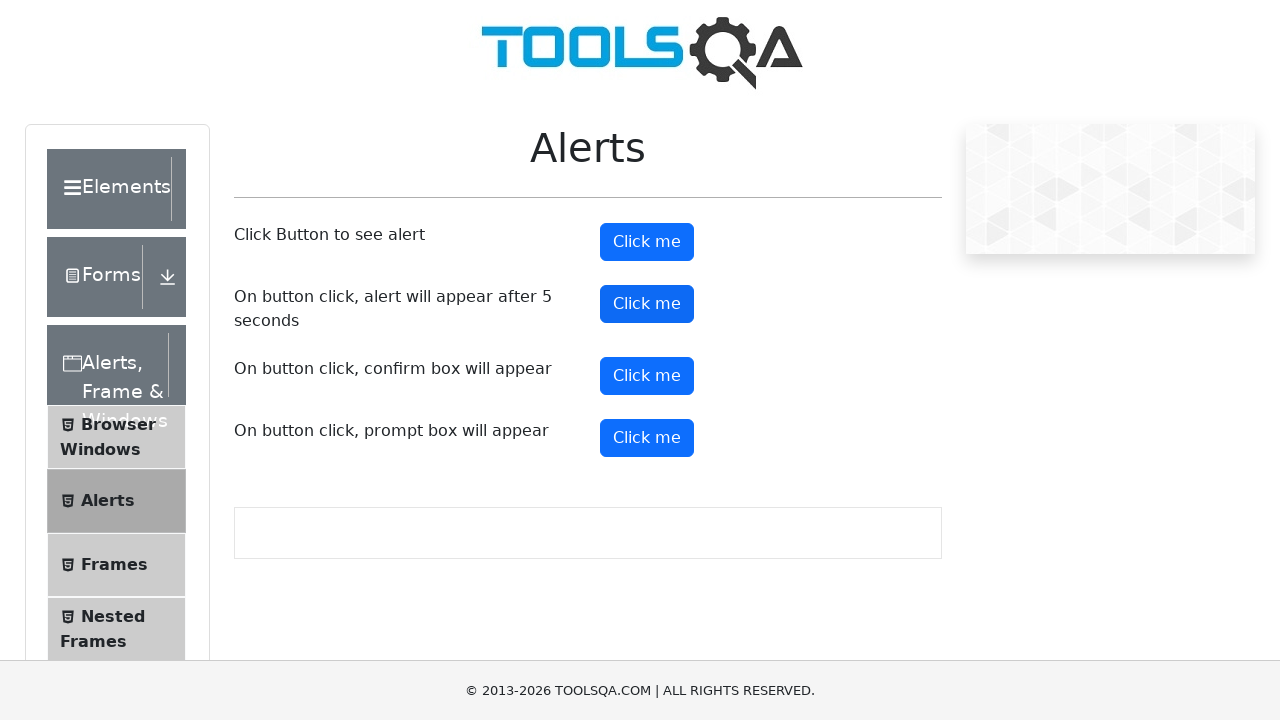

Set up dialog handler to accept alerts
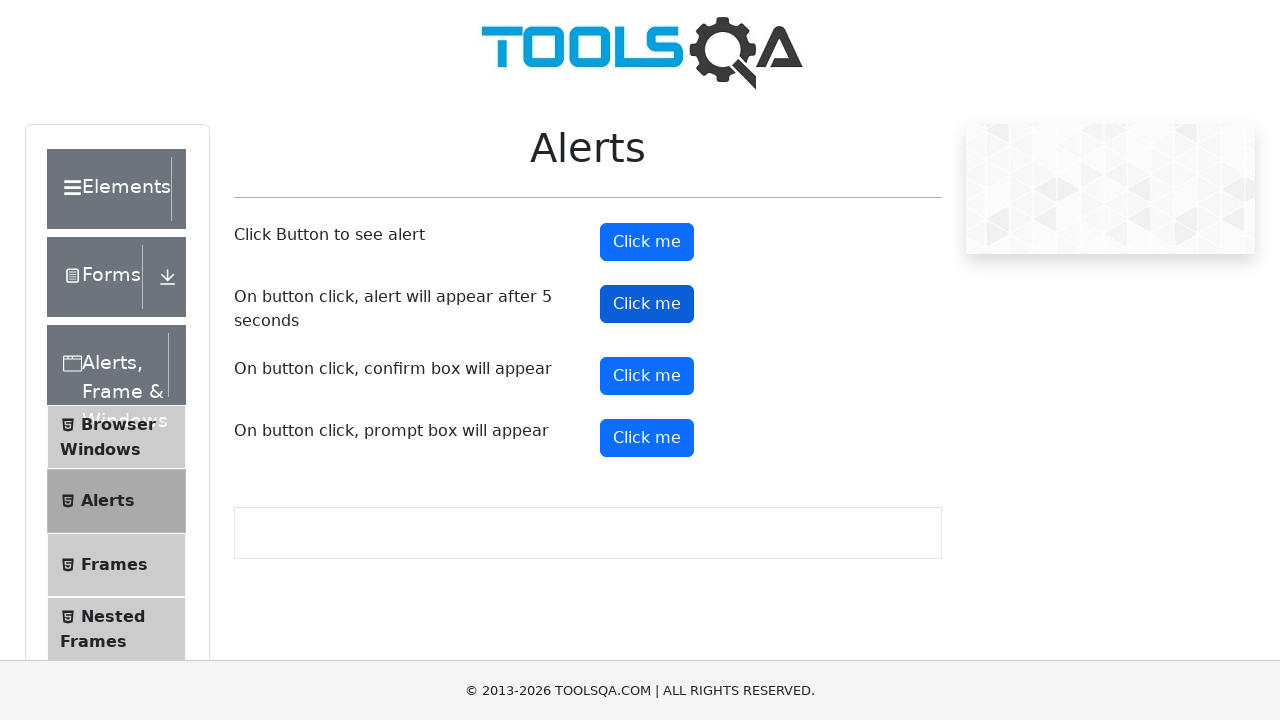

Registered dialog handler callback function
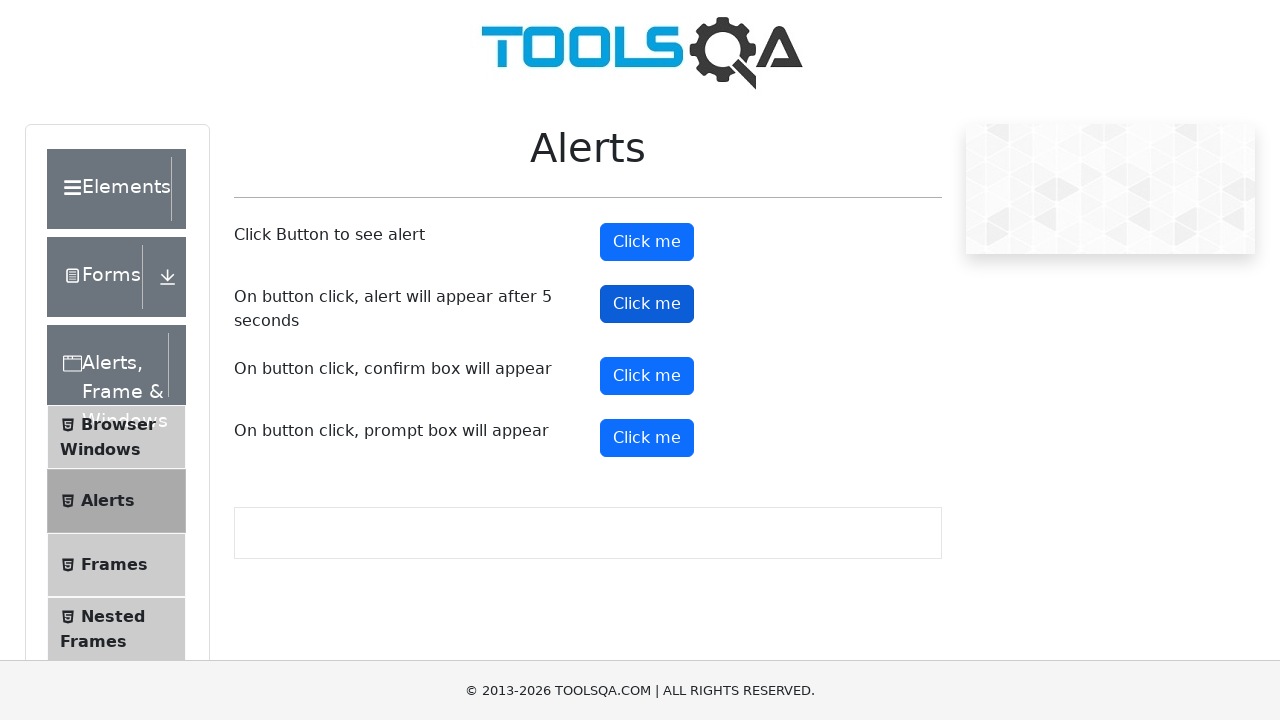

Clicked the timer alert button to trigger the 5-second delayed alert at (647, 304) on #timerAlertButton
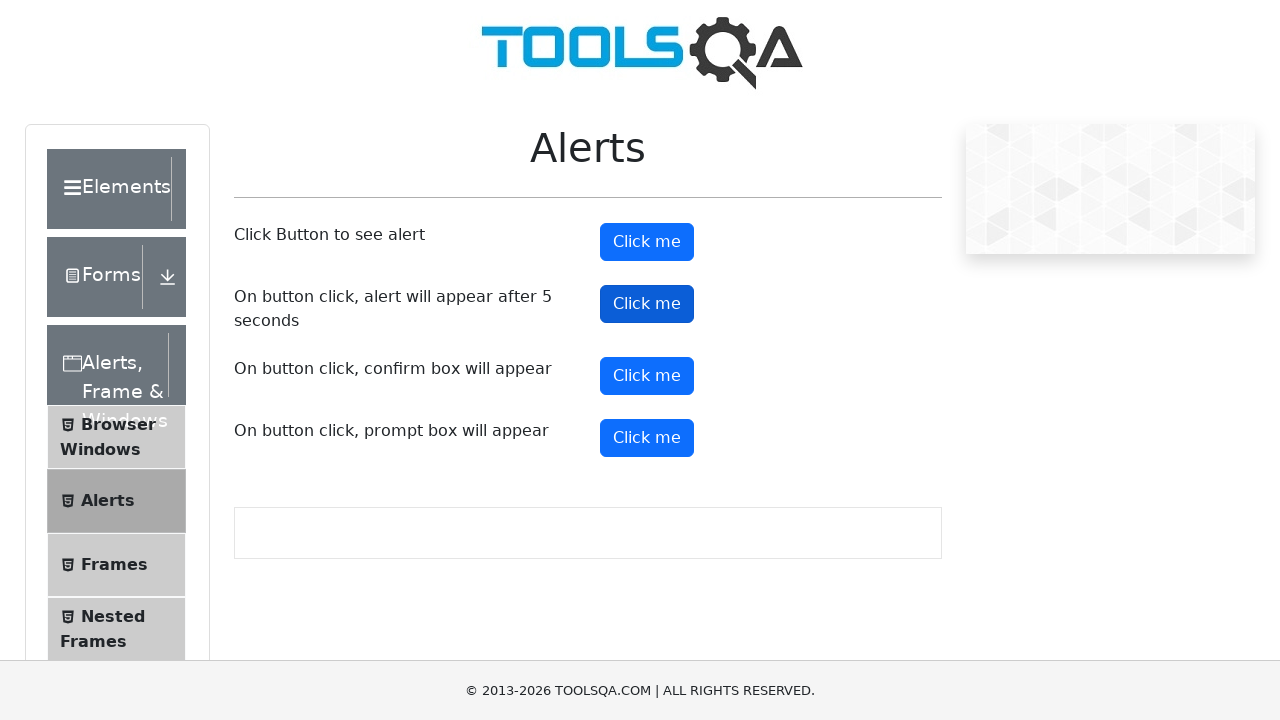

Waited 6 seconds for the timer alert to appear and be accepted
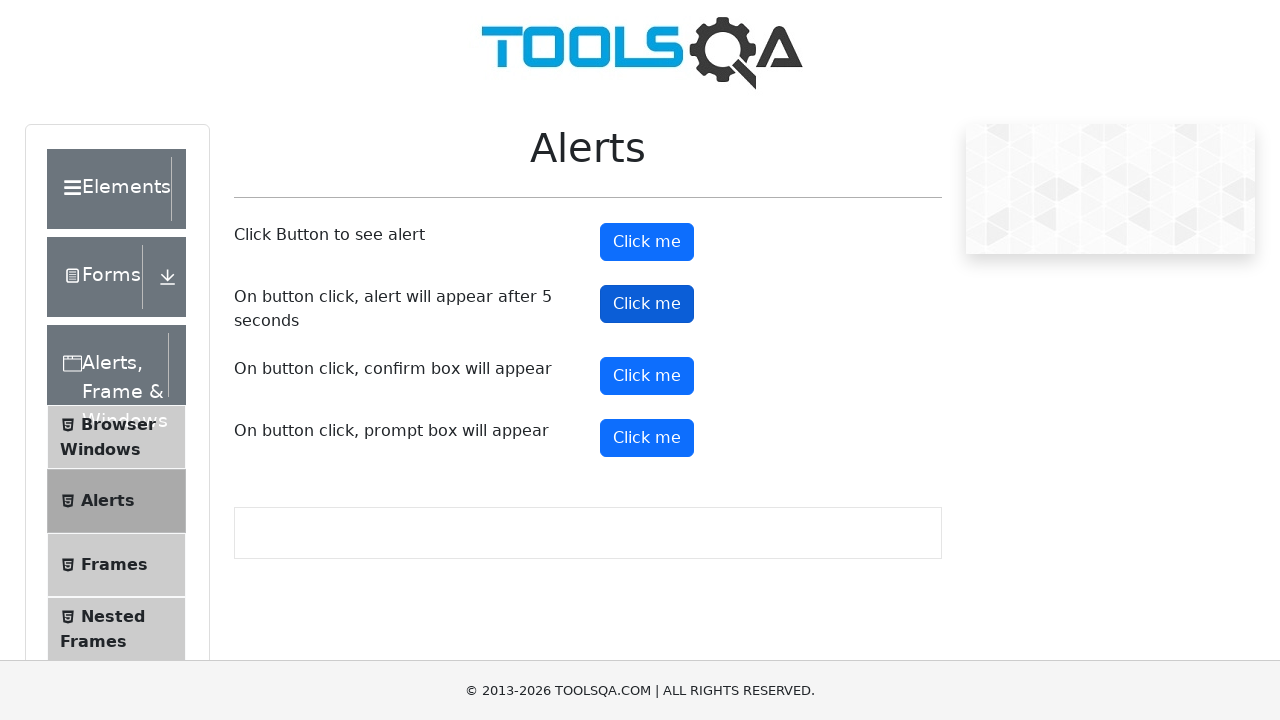

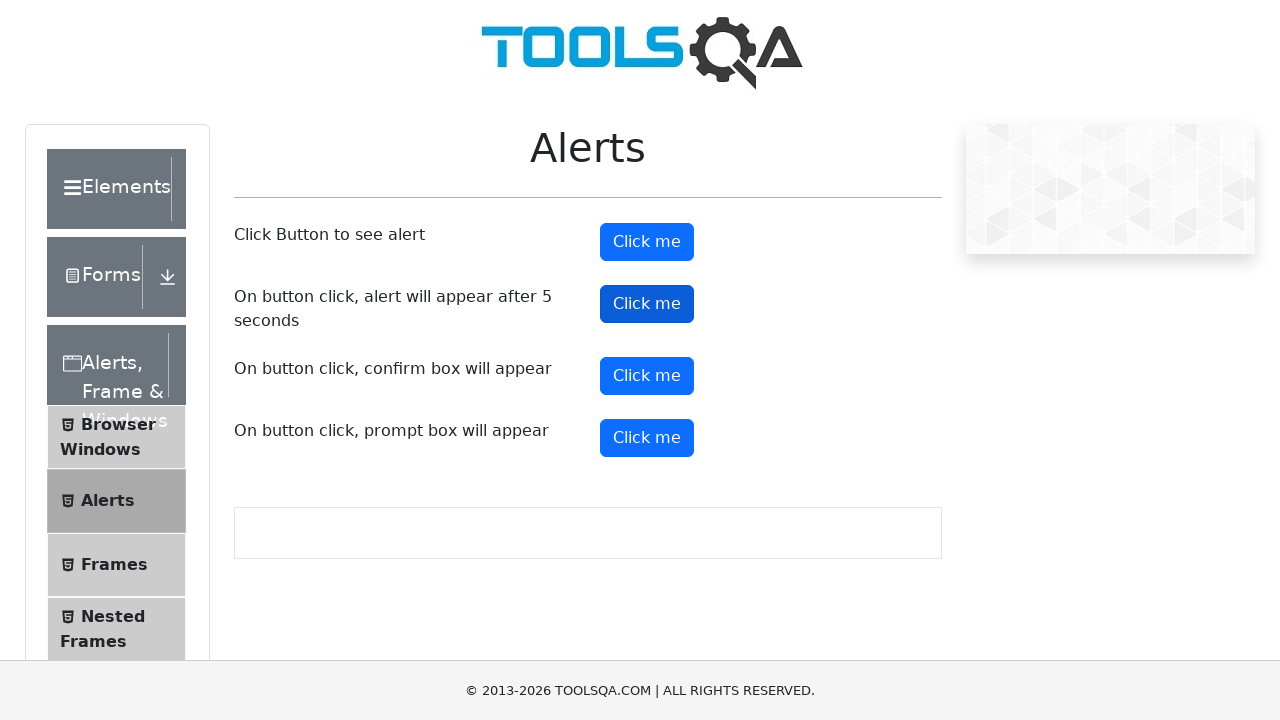